Tests filtering to display only completed todo items

Starting URL: https://demo.playwright.dev/todomvc

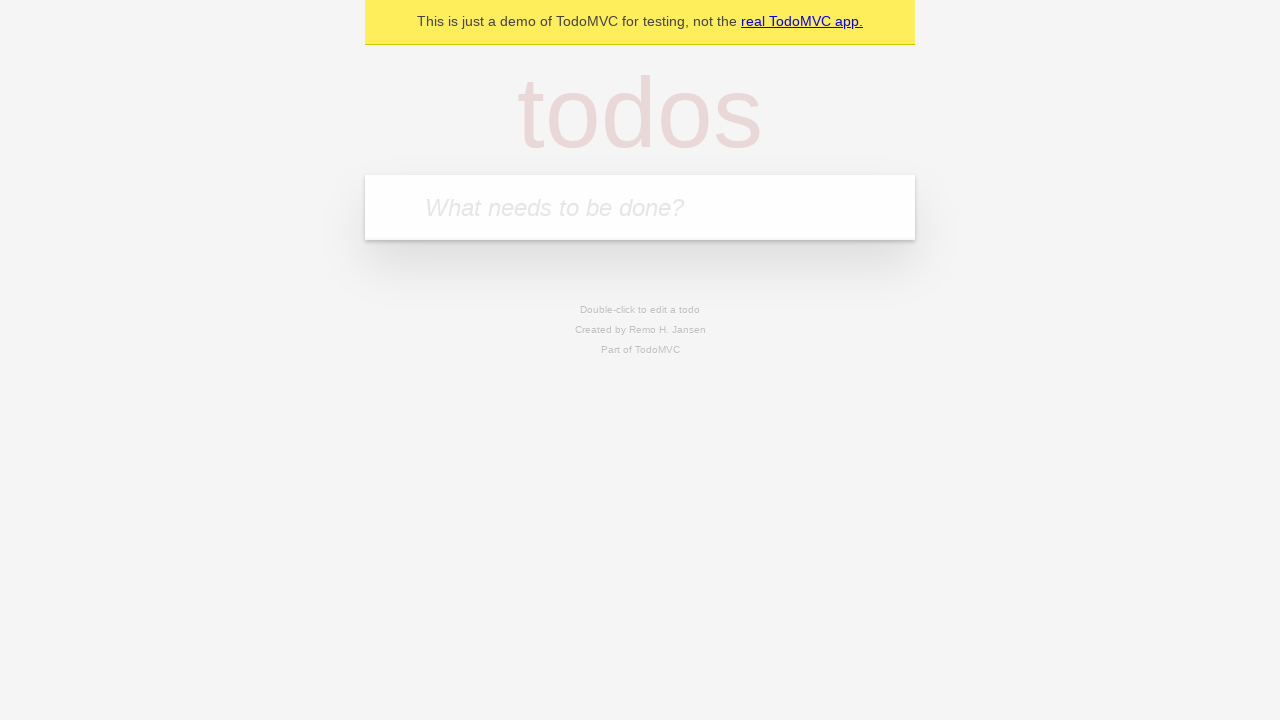

Filled todo input with 'buy some cheese' on internal:attr=[placeholder="What needs to be done?"i]
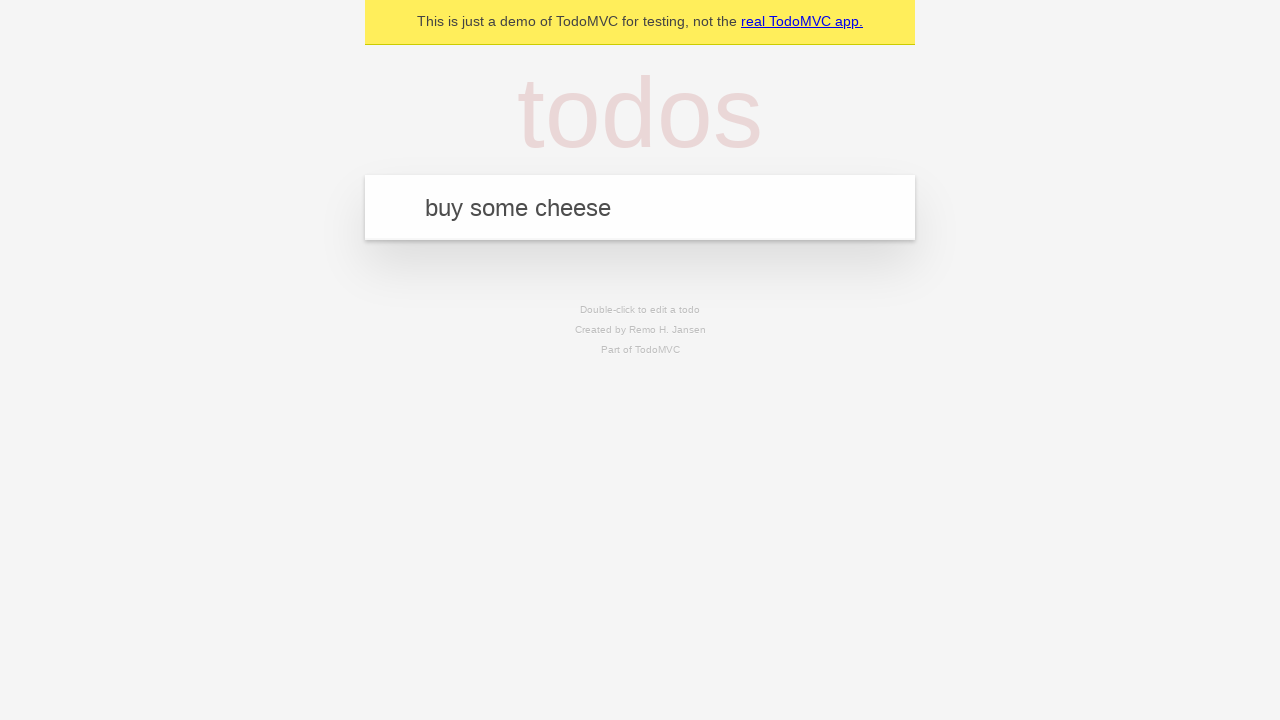

Pressed Enter to add first todo item on internal:attr=[placeholder="What needs to be done?"i]
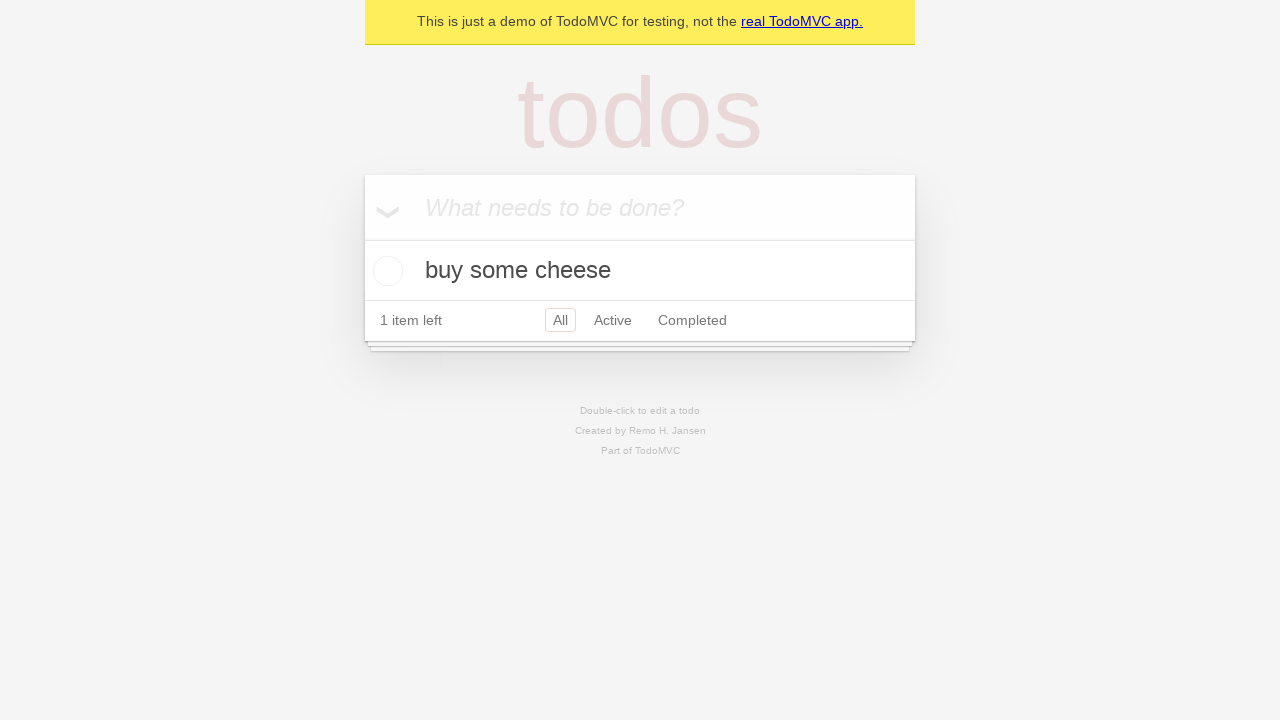

Filled todo input with 'feed the cat' on internal:attr=[placeholder="What needs to be done?"i]
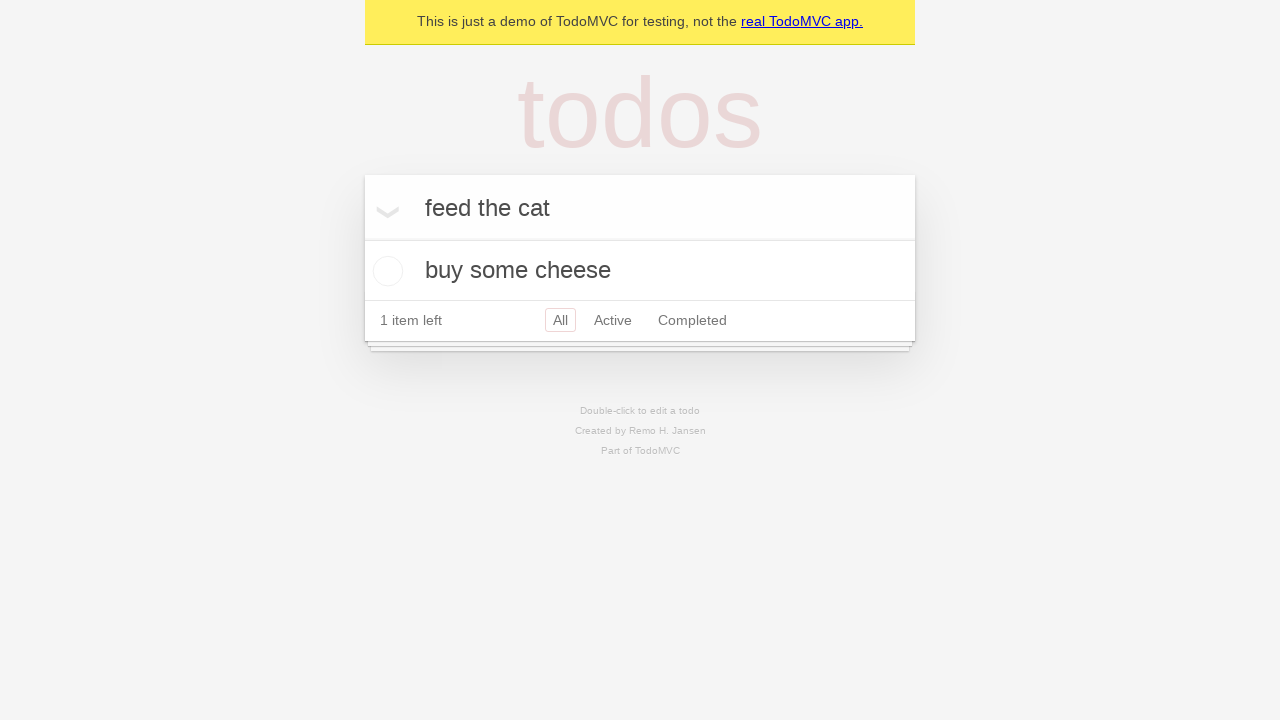

Pressed Enter to add second todo item on internal:attr=[placeholder="What needs to be done?"i]
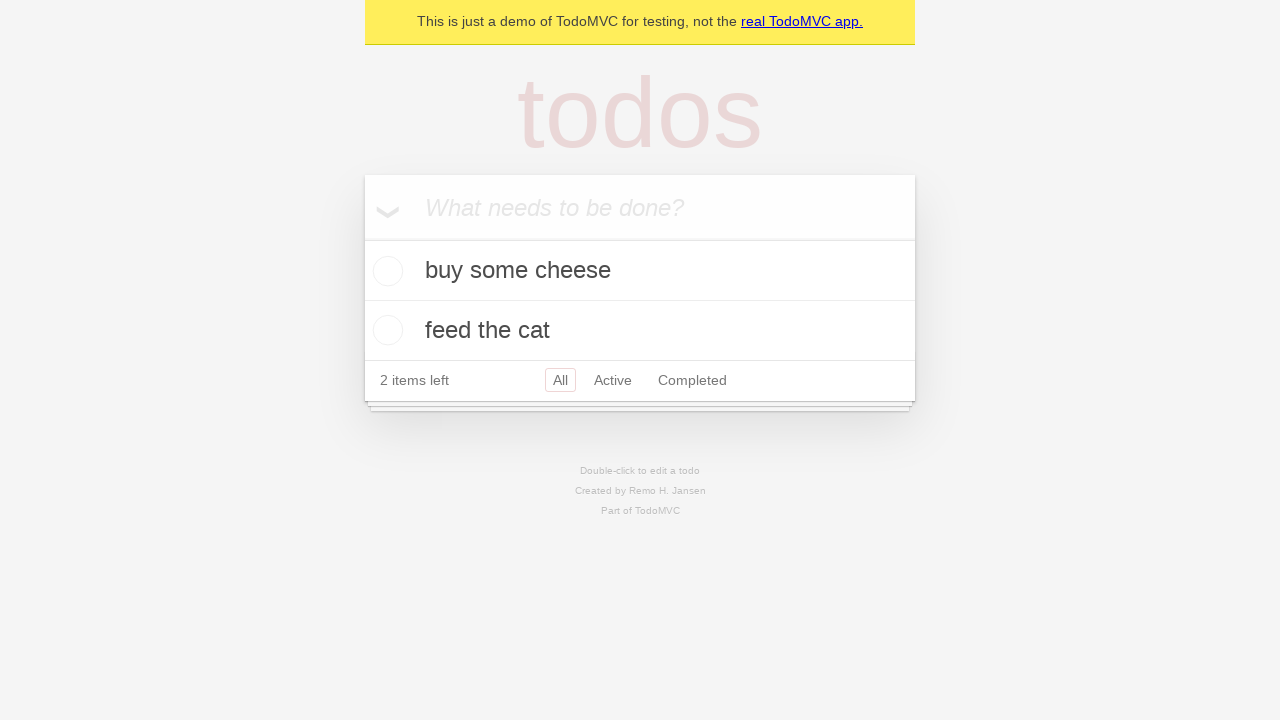

Filled todo input with 'book a doctors appointment' on internal:attr=[placeholder="What needs to be done?"i]
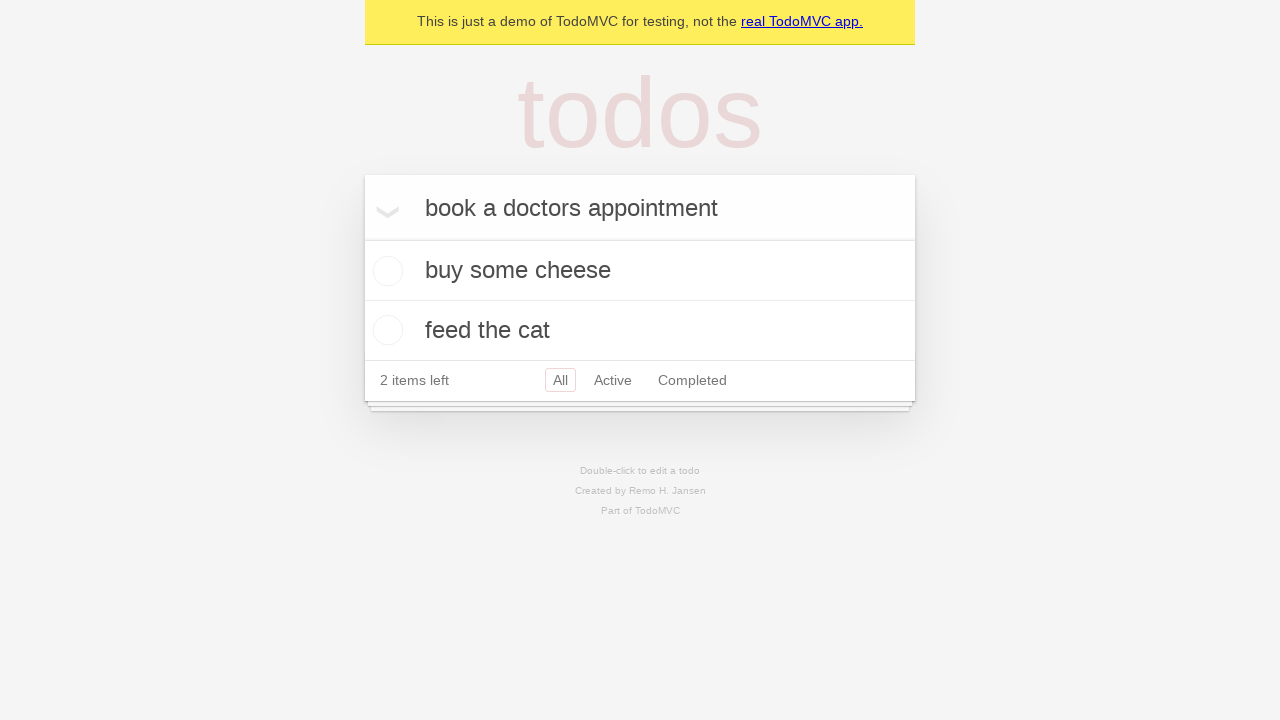

Pressed Enter to add third todo item on internal:attr=[placeholder="What needs to be done?"i]
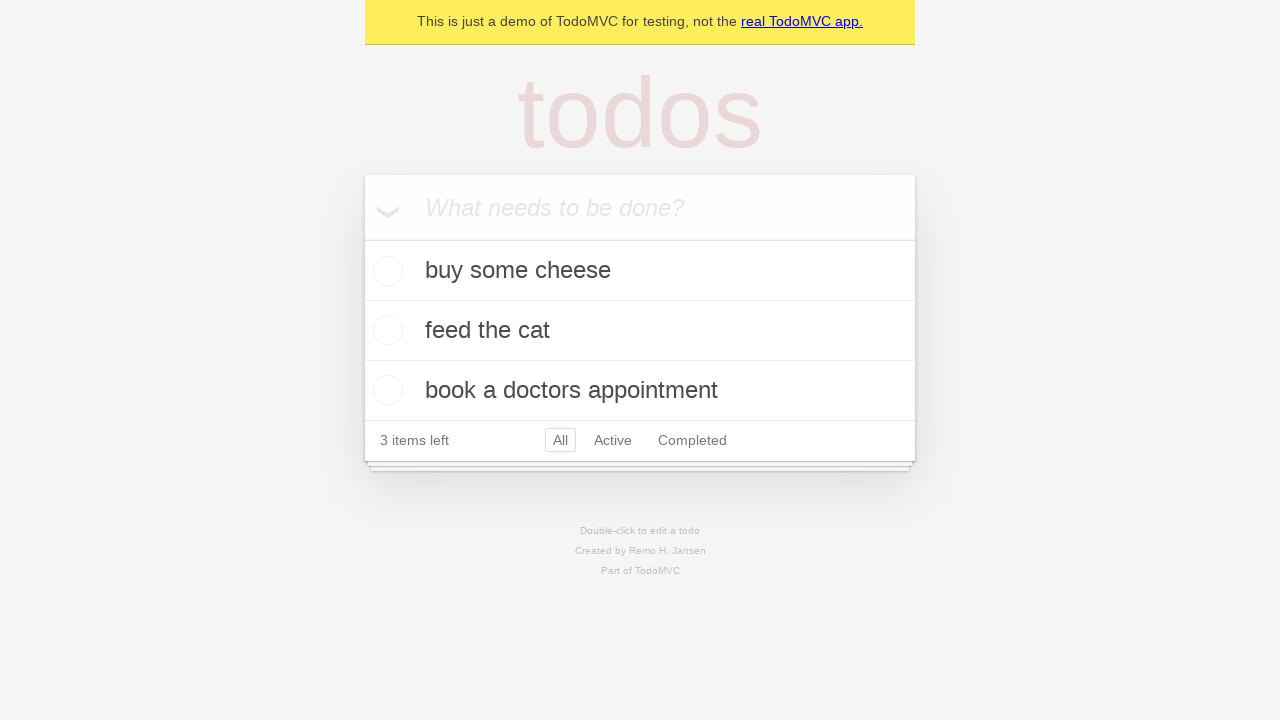

Checked the second todo item checkbox at (385, 330) on [data-testid='todo-item'] >> nth=1 >> internal:role=checkbox
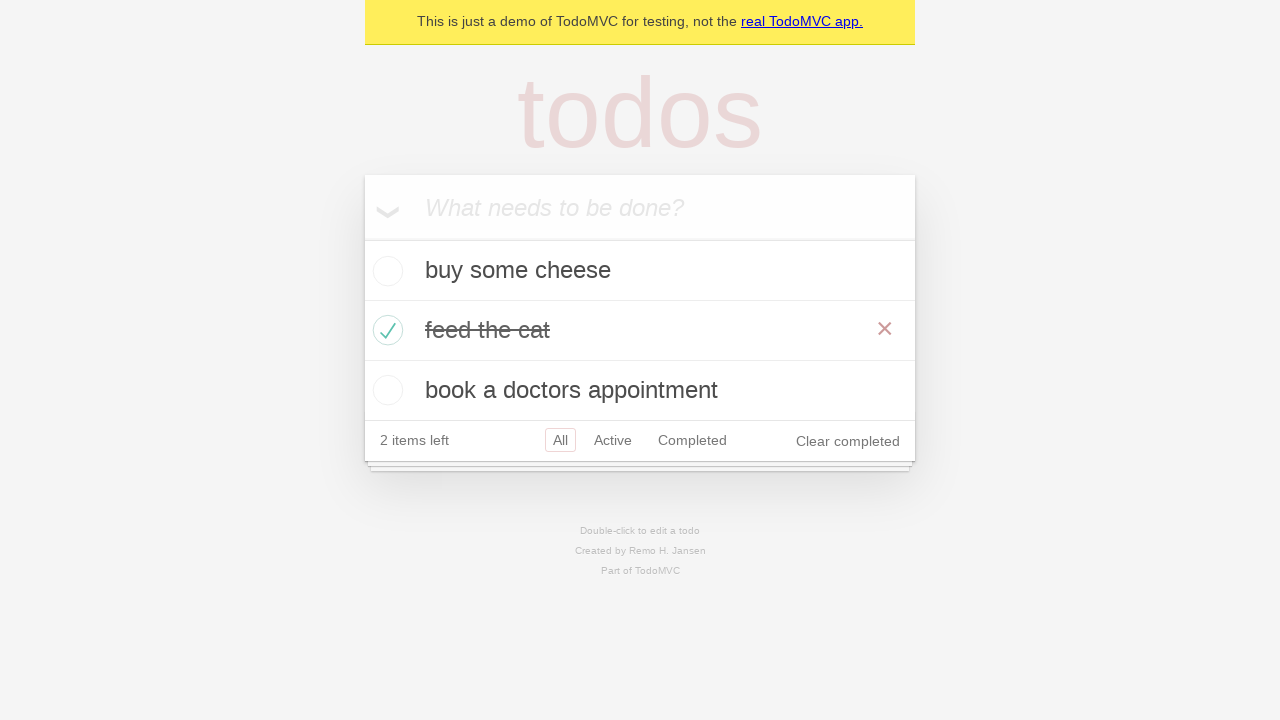

Clicked Completed filter to display only completed items at (692, 440) on internal:role=link[name="Completed"i]
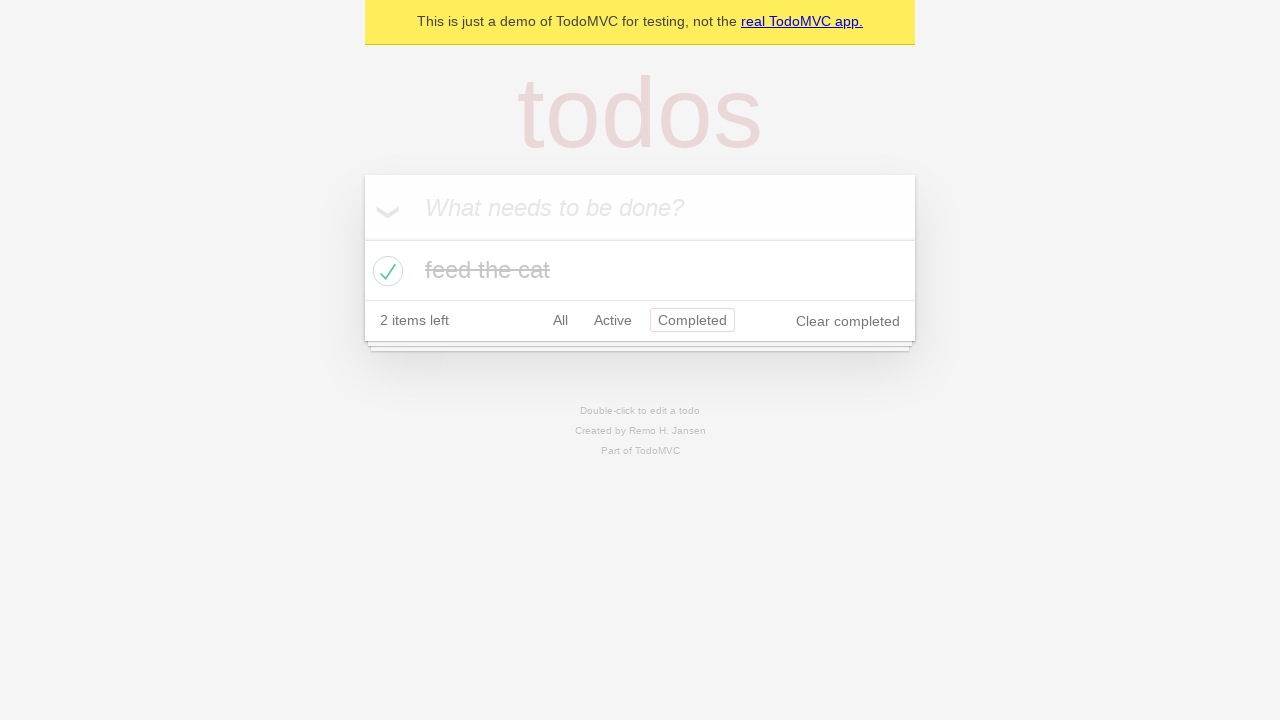

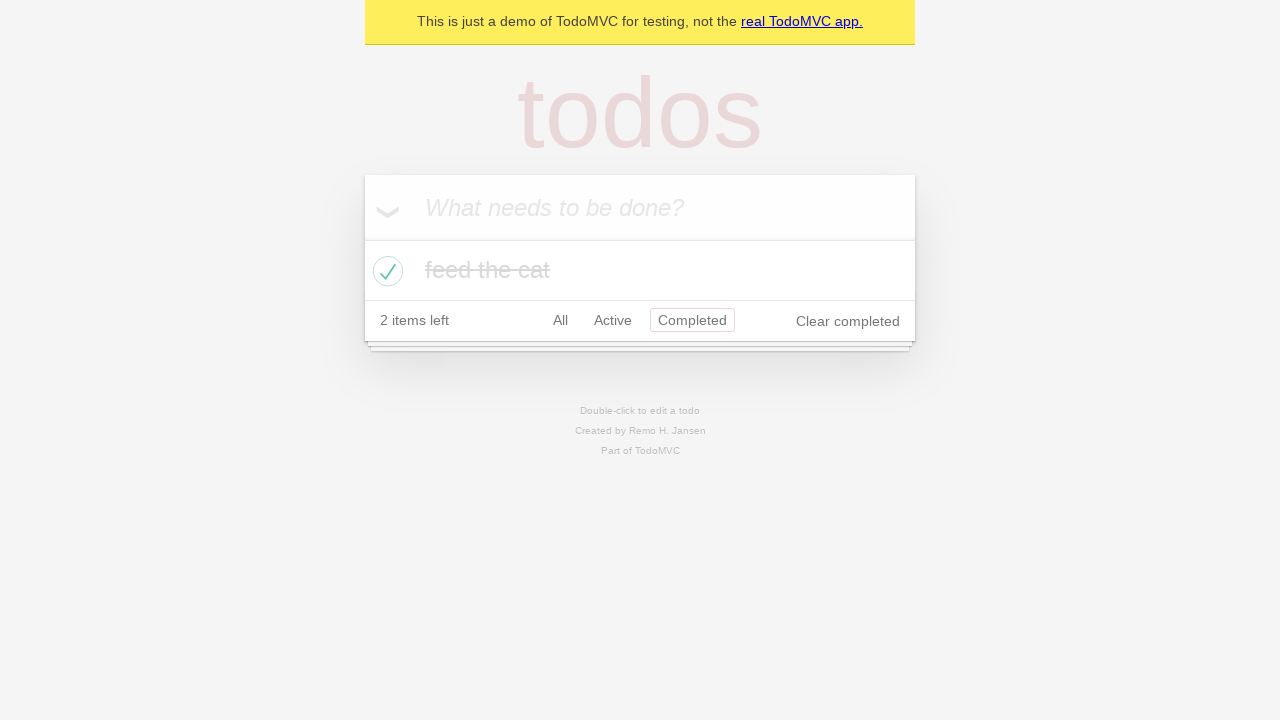